Tests double-click functionality on a specific element on the omayo test blog page

Starting URL: http://omayo.blogspot.com

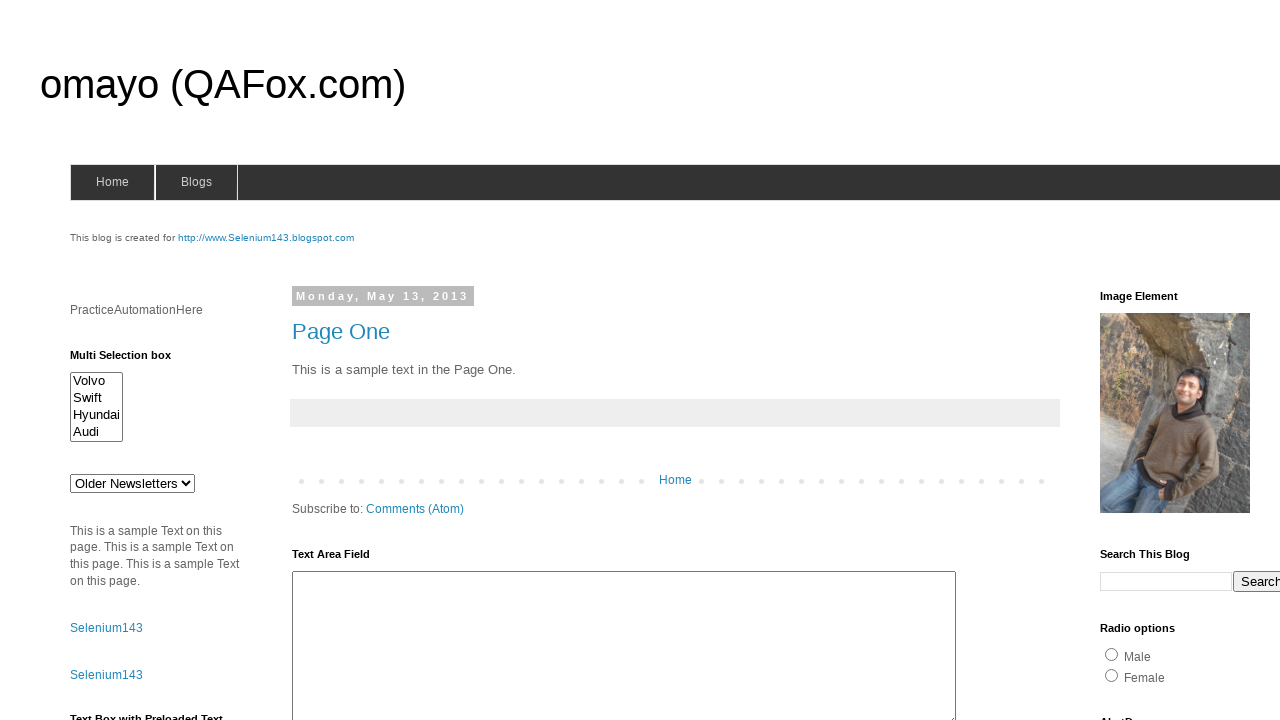

Navigated to omayo test blog page
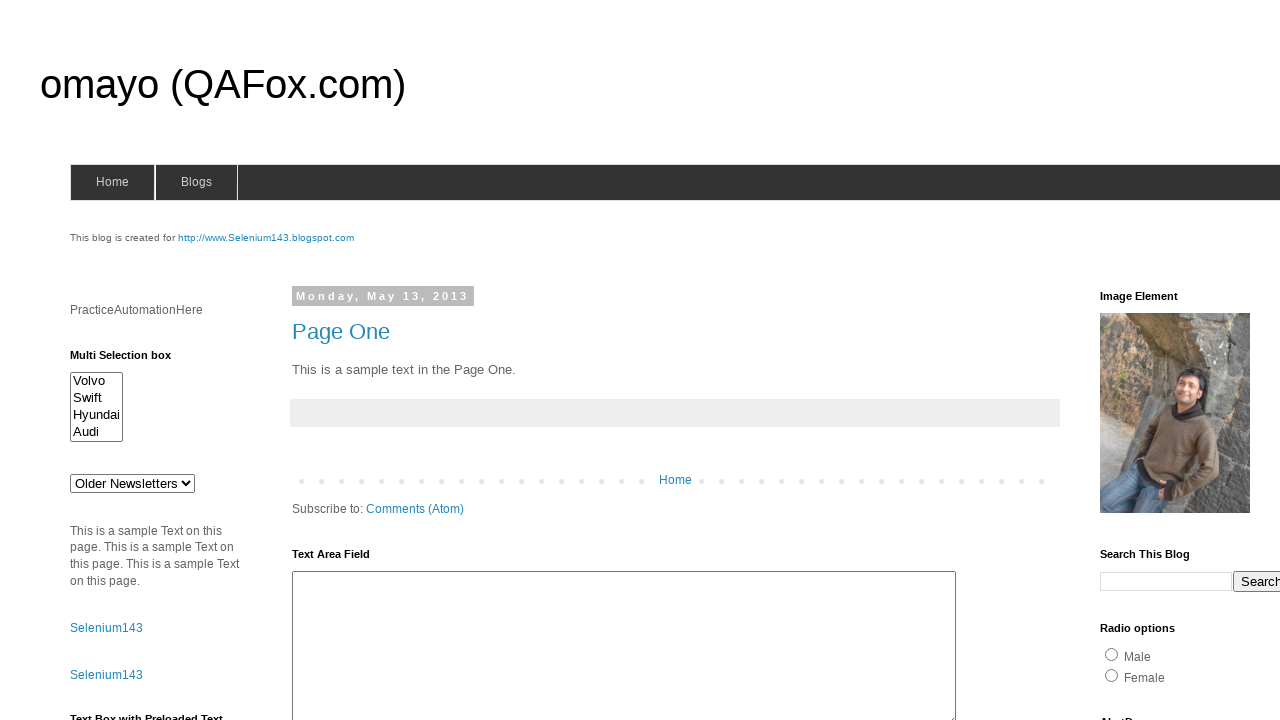

Double-clicked the testdoubleclick element at (1185, 361) on #testdoubleclick
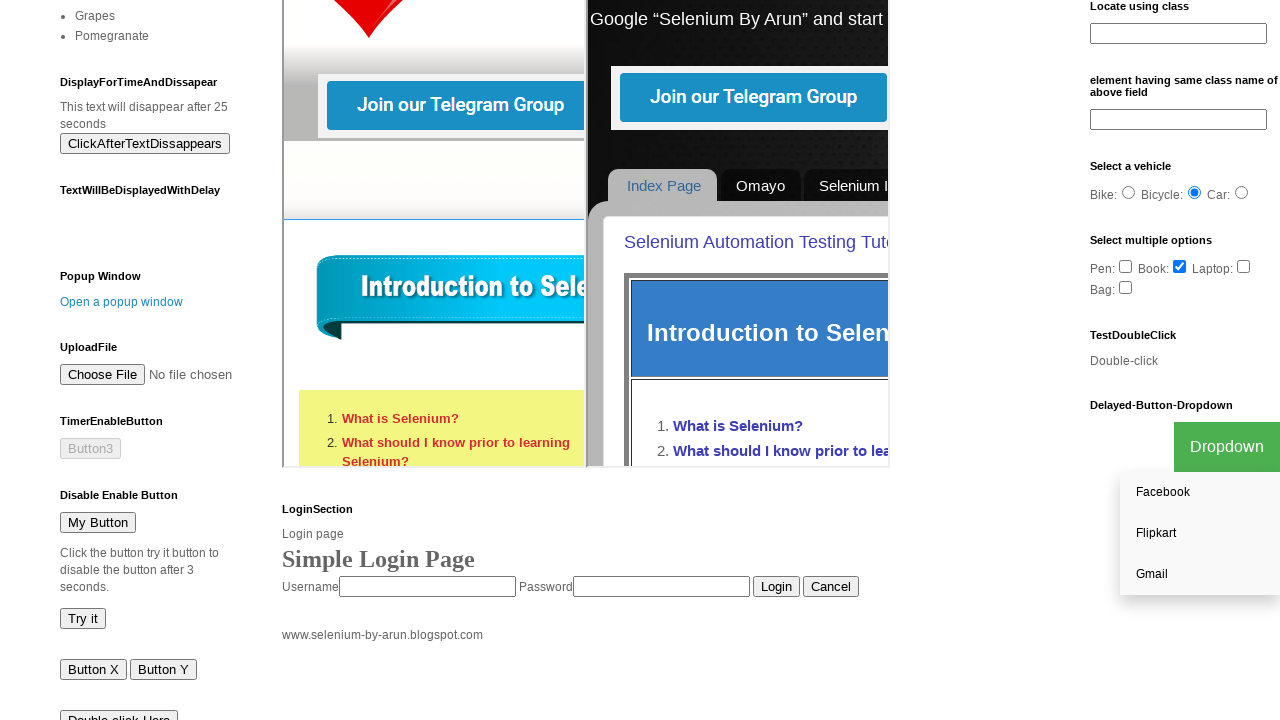

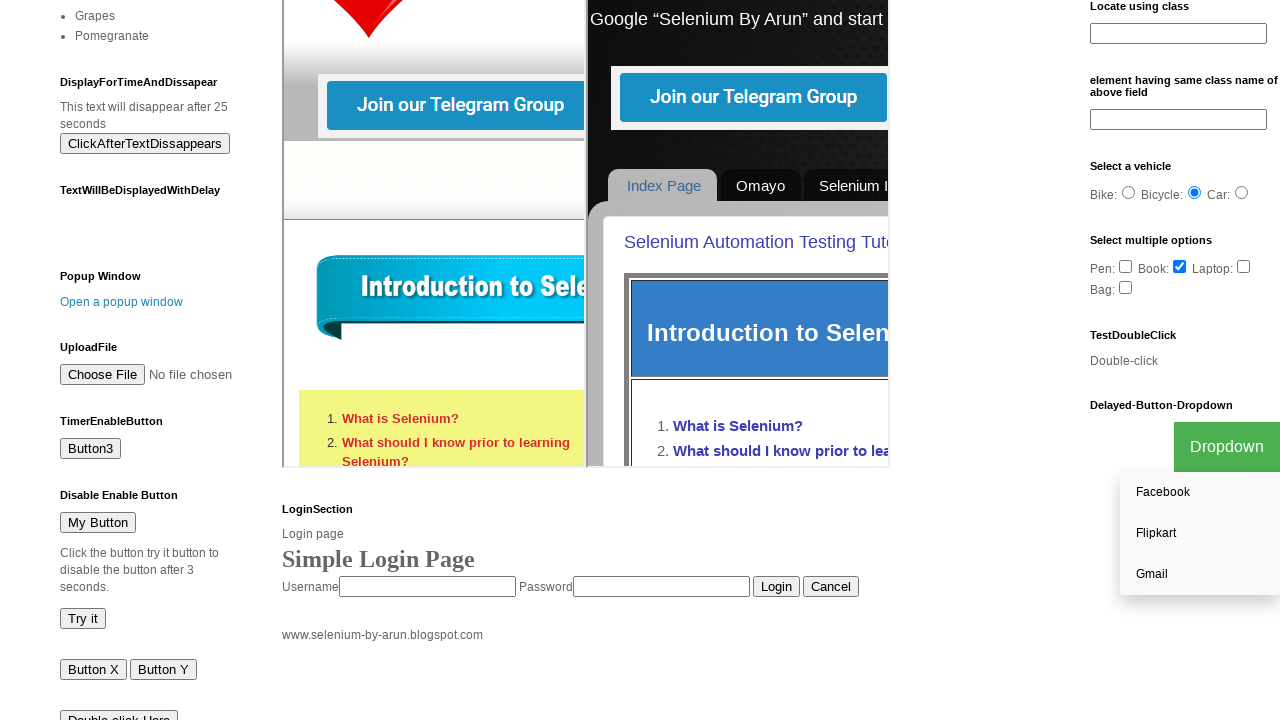